Tests adding products to a shopping cart on a practice e-commerce site by finding product items and clicking the add to cart button multiple times.

Starting URL: https://rahulshettyacademy.com/seleniumPractise/

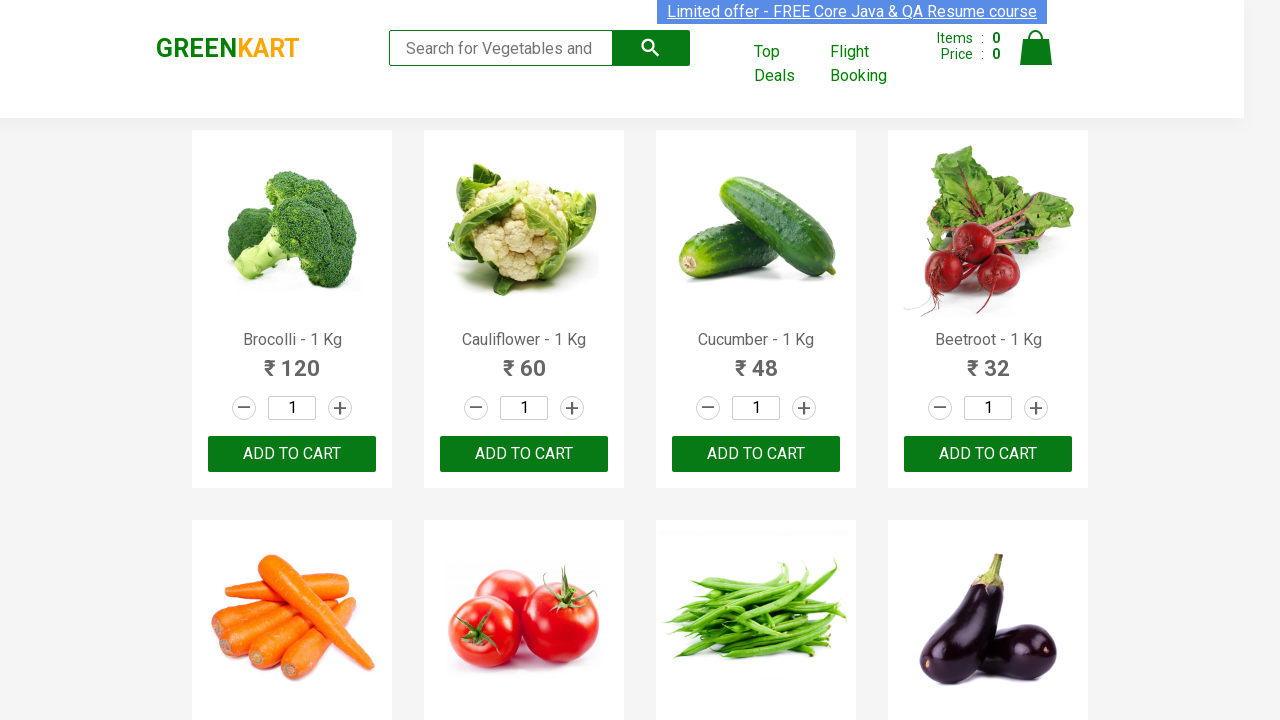

Waited for product names to load
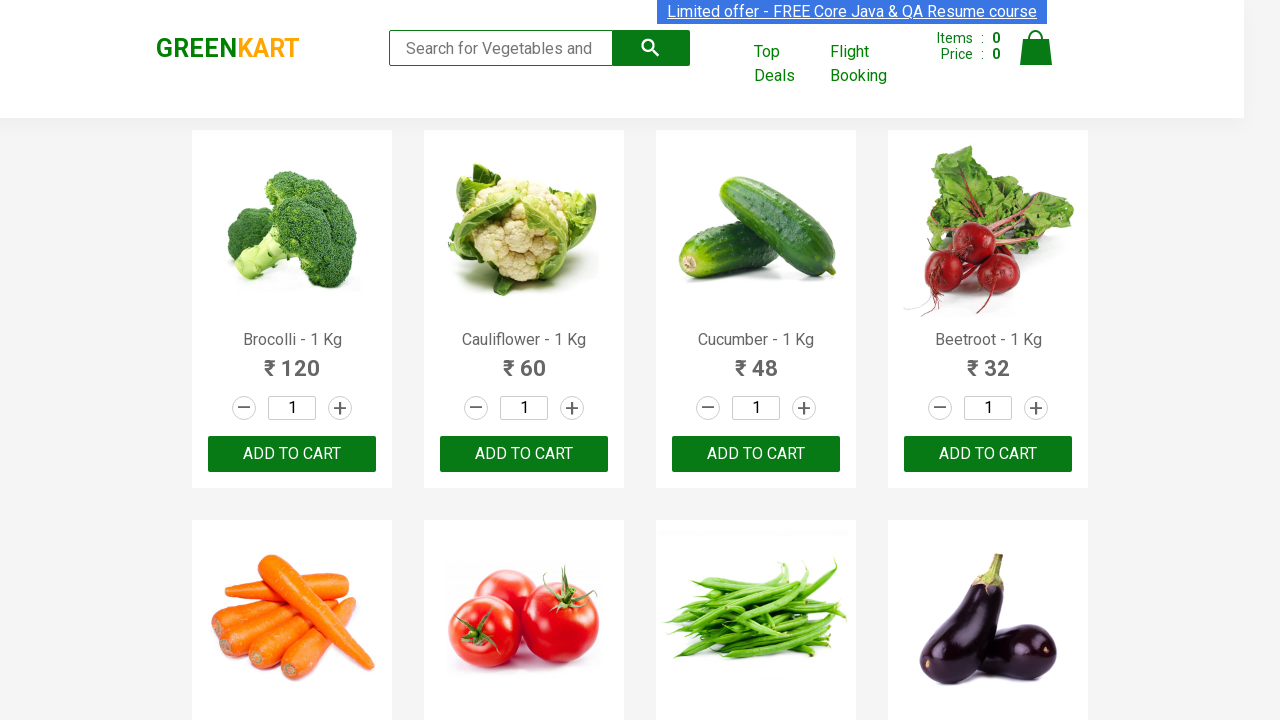

Retrieved all product elements from the page
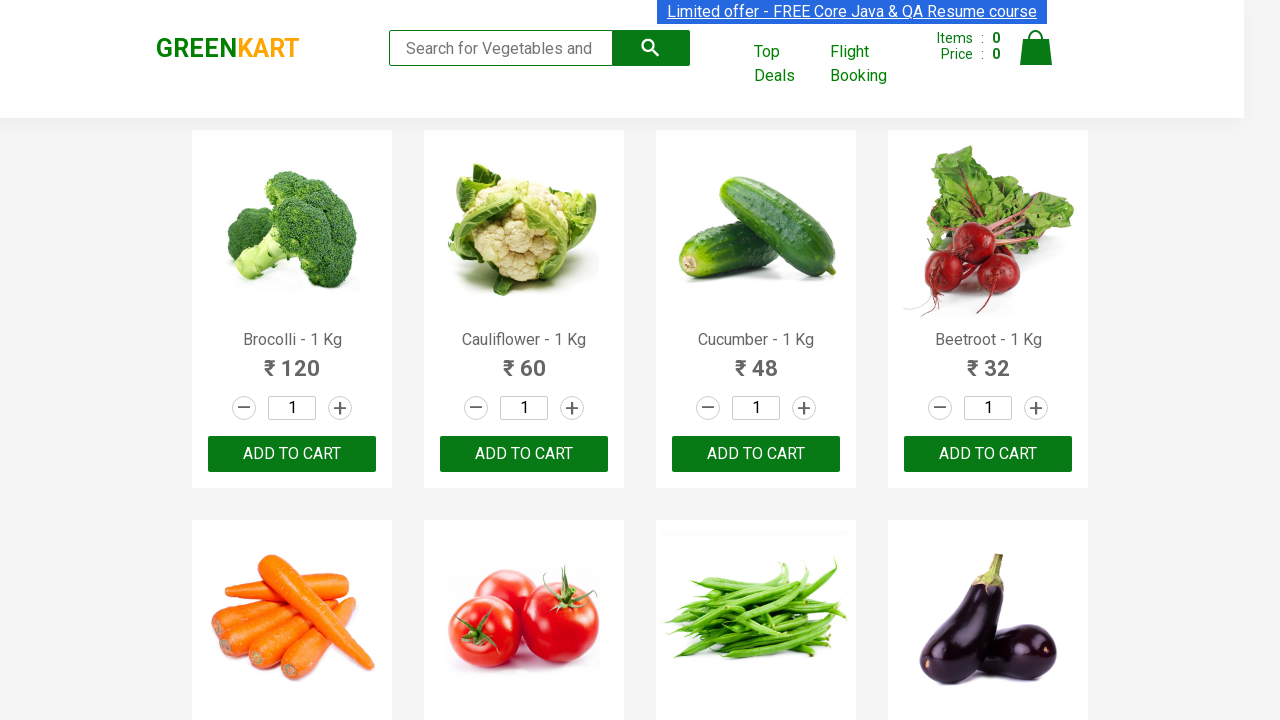

Clicked 'ADD TO CART' button for Cucumber at (756, 454) on .product >> nth=2 >> button:has-text('ADD TO CART')
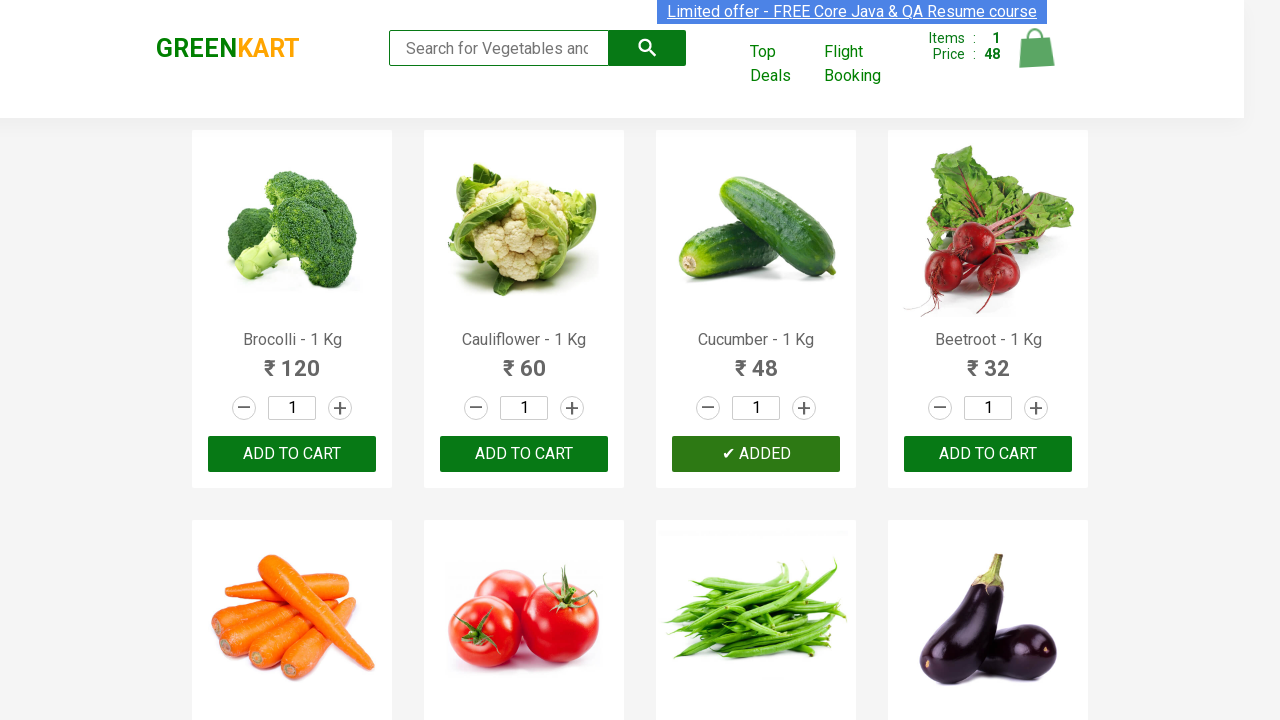

Clicked 'ADD TO CART' button for Carrot at (292, 360) on .product >> nth=4 >> button:has-text('ADD TO CART')
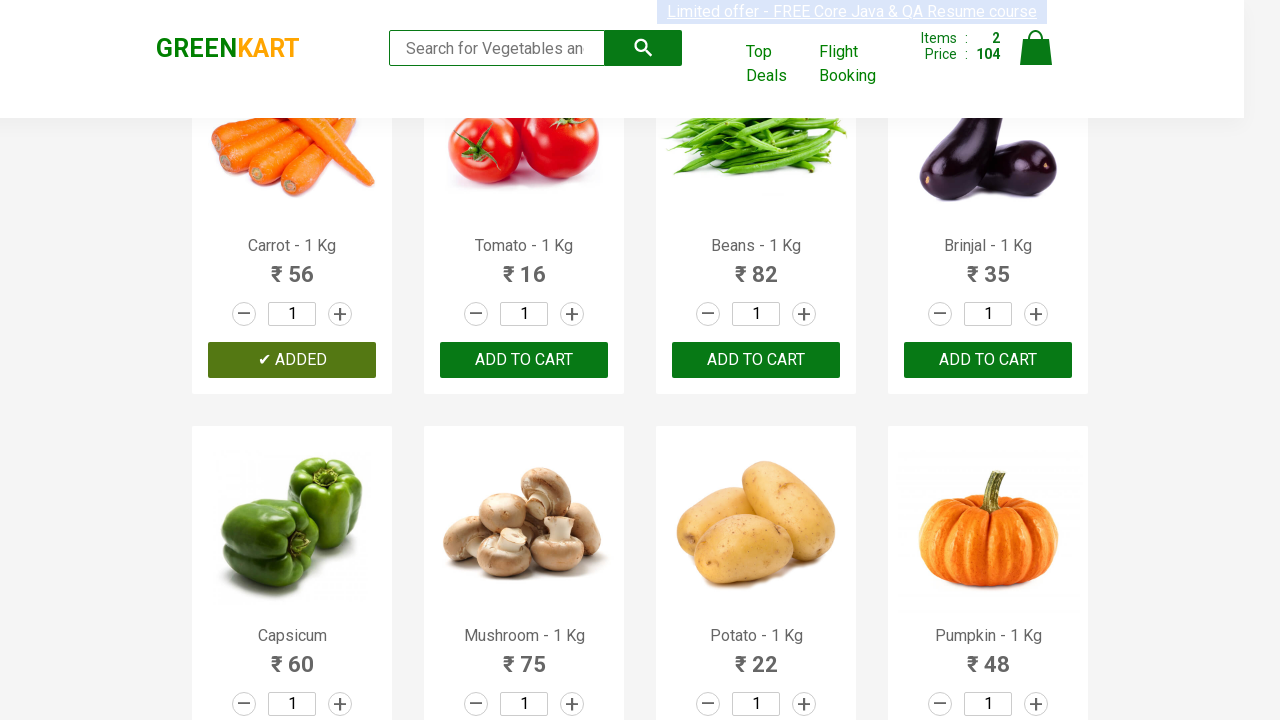

Waited 1 second for cart to update
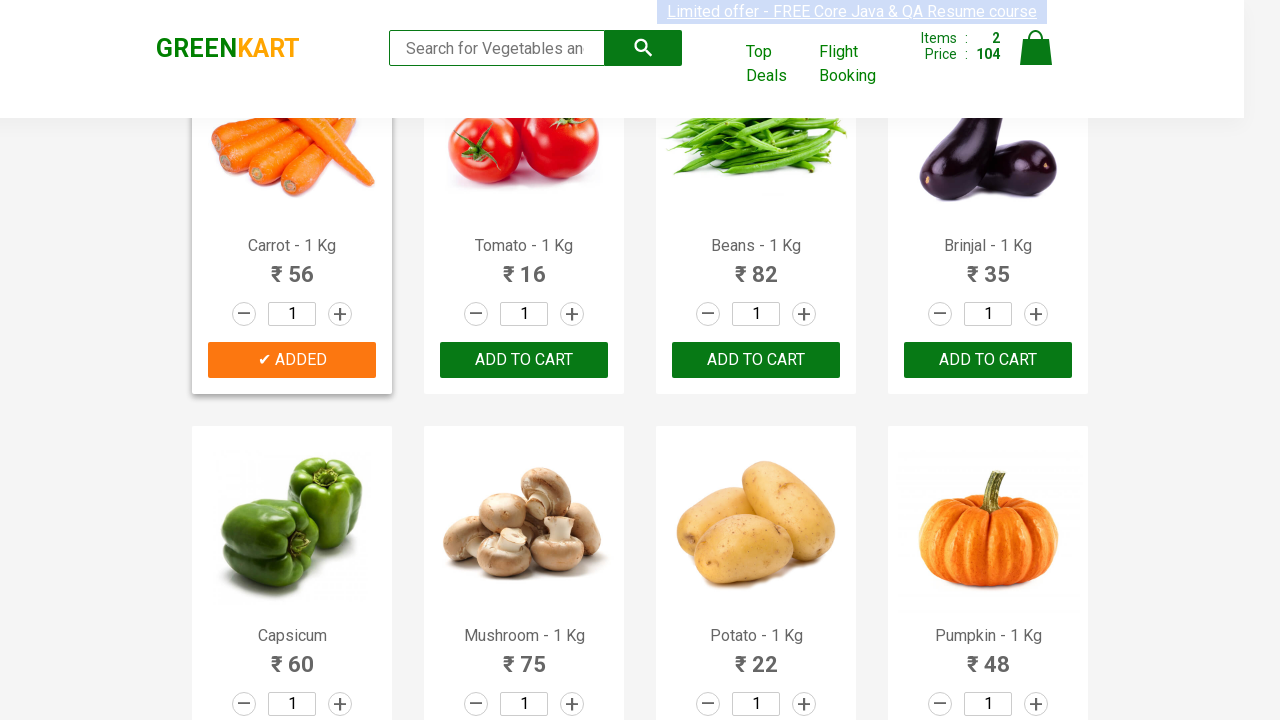

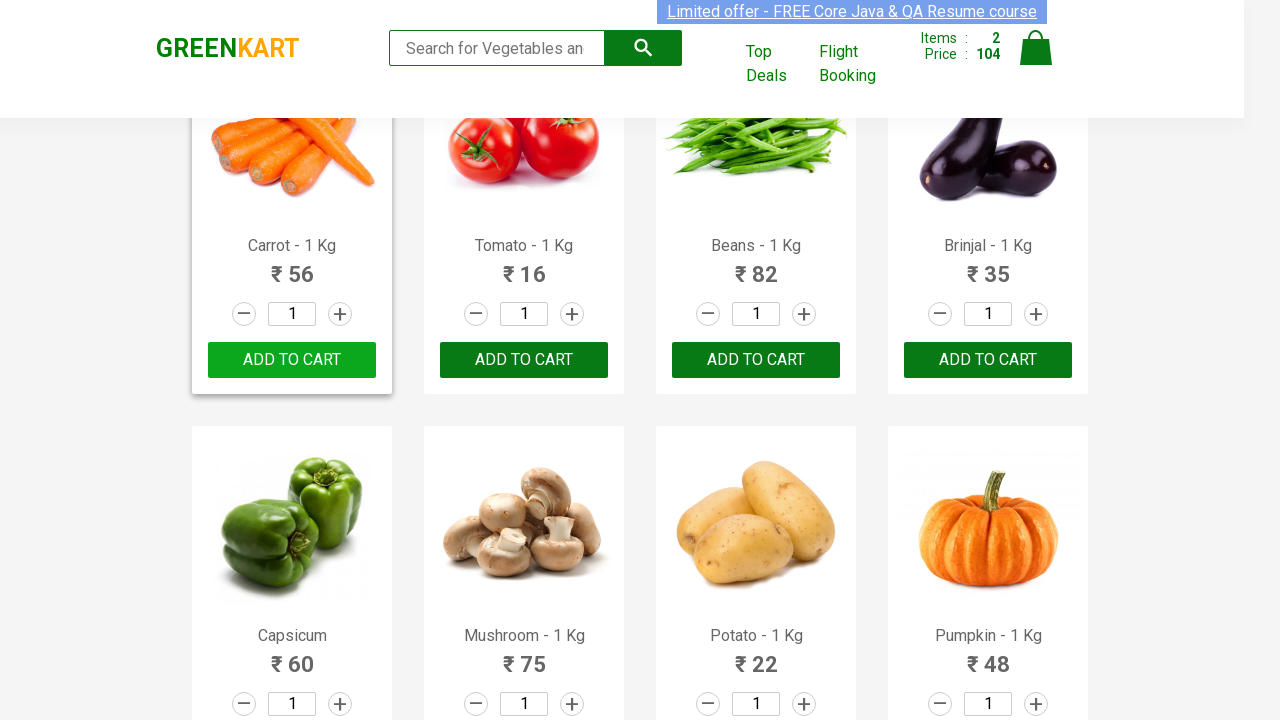